Tests a form by filling all input fields with test data and clicking the submit button on a GitHub Pages form practice site

Starting URL: http://suninjuly.github.io/find_xpath_form

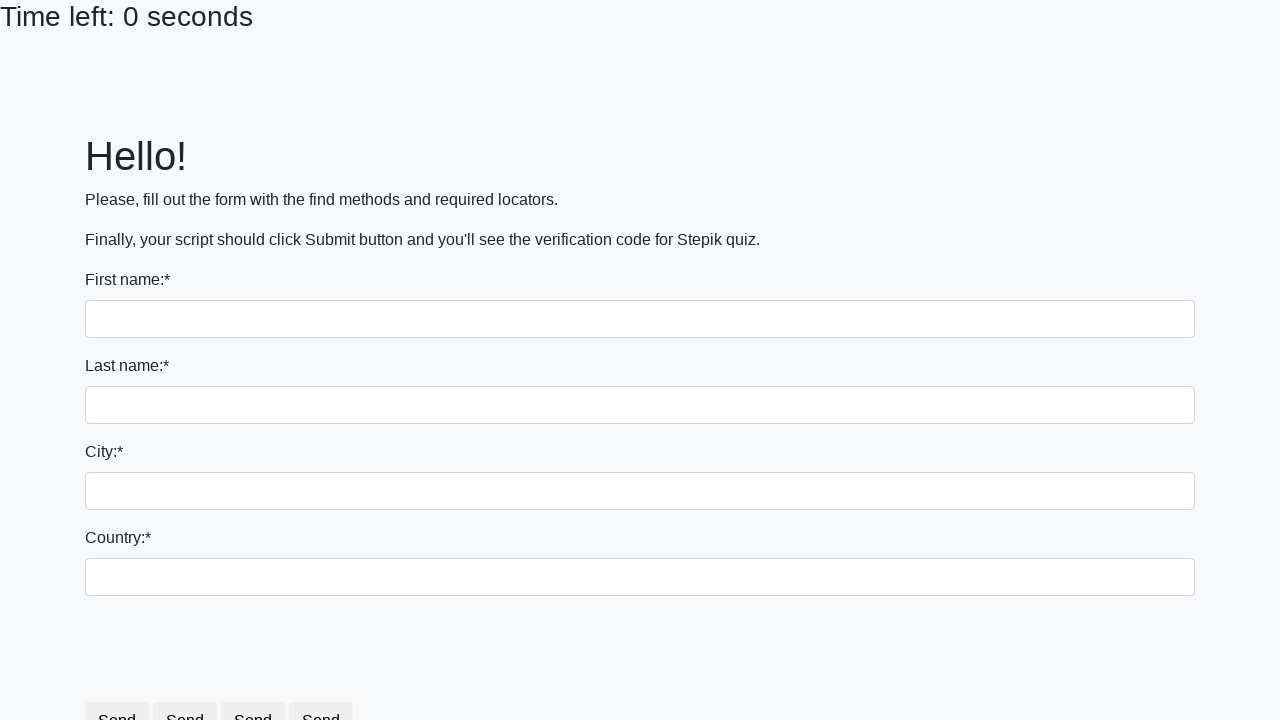

Navigated to form practice site
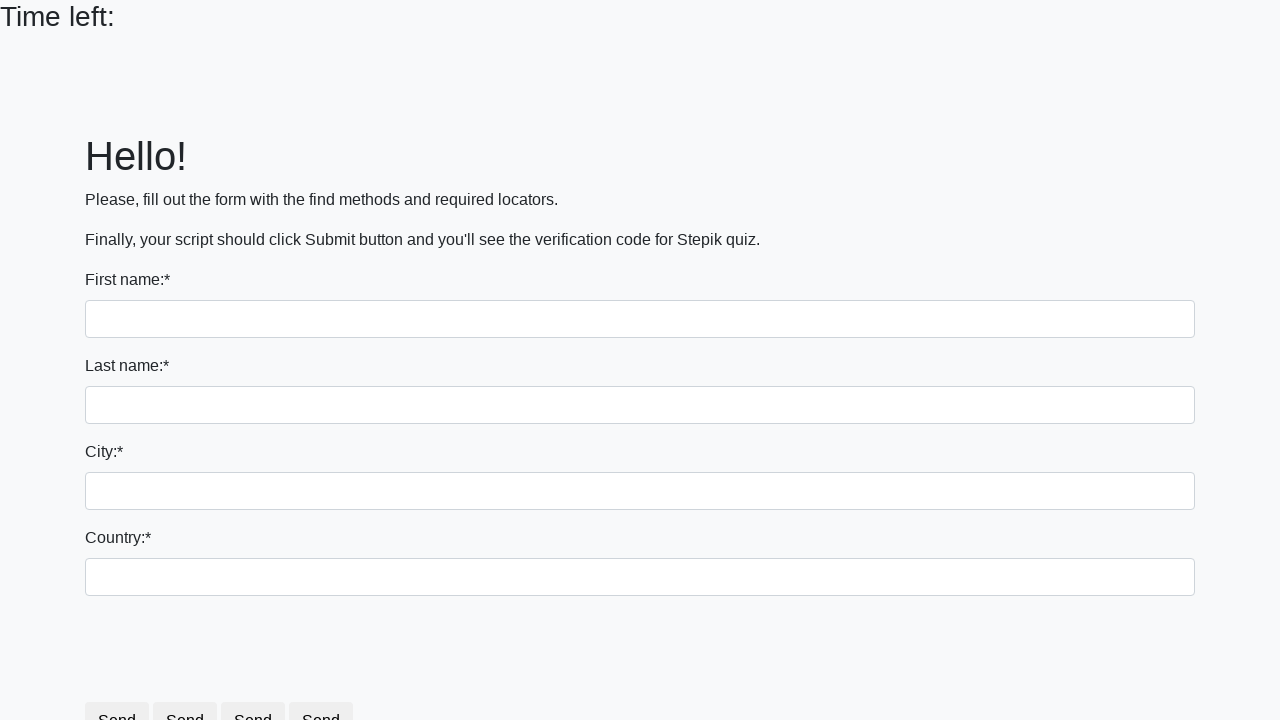

Filled input field with test data on input >> nth=0
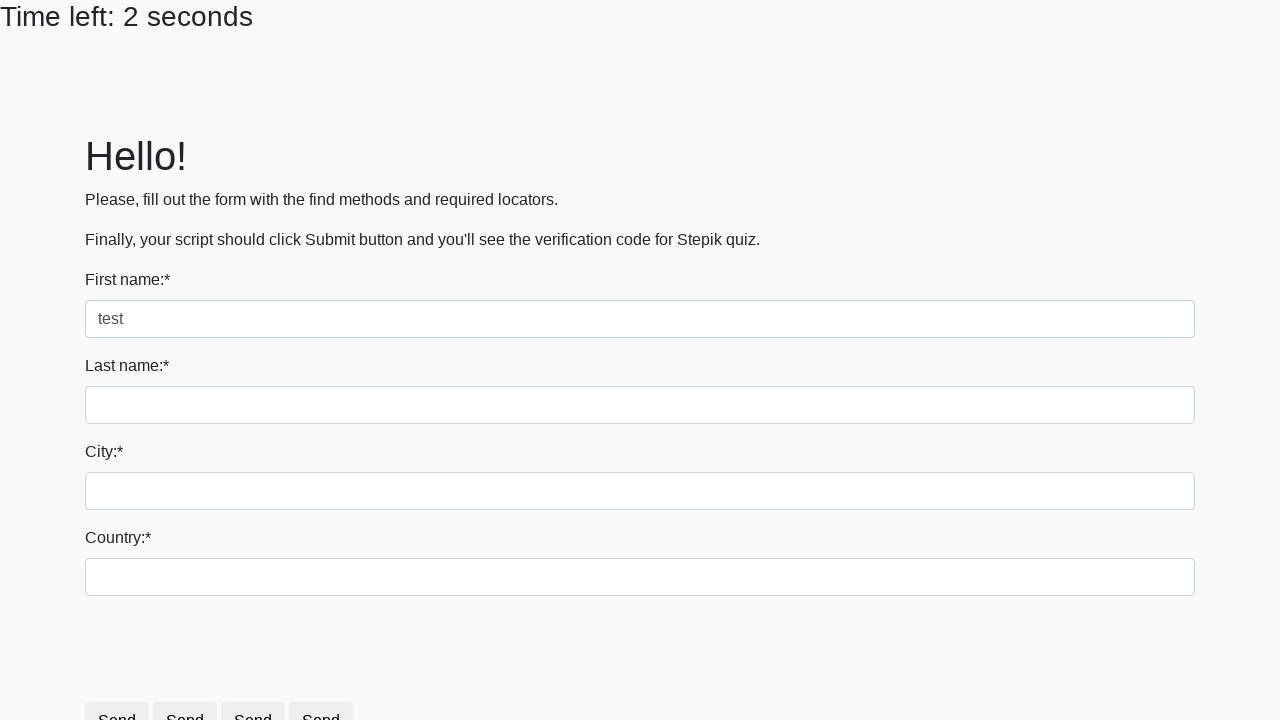

Filled input field with test data on input >> nth=1
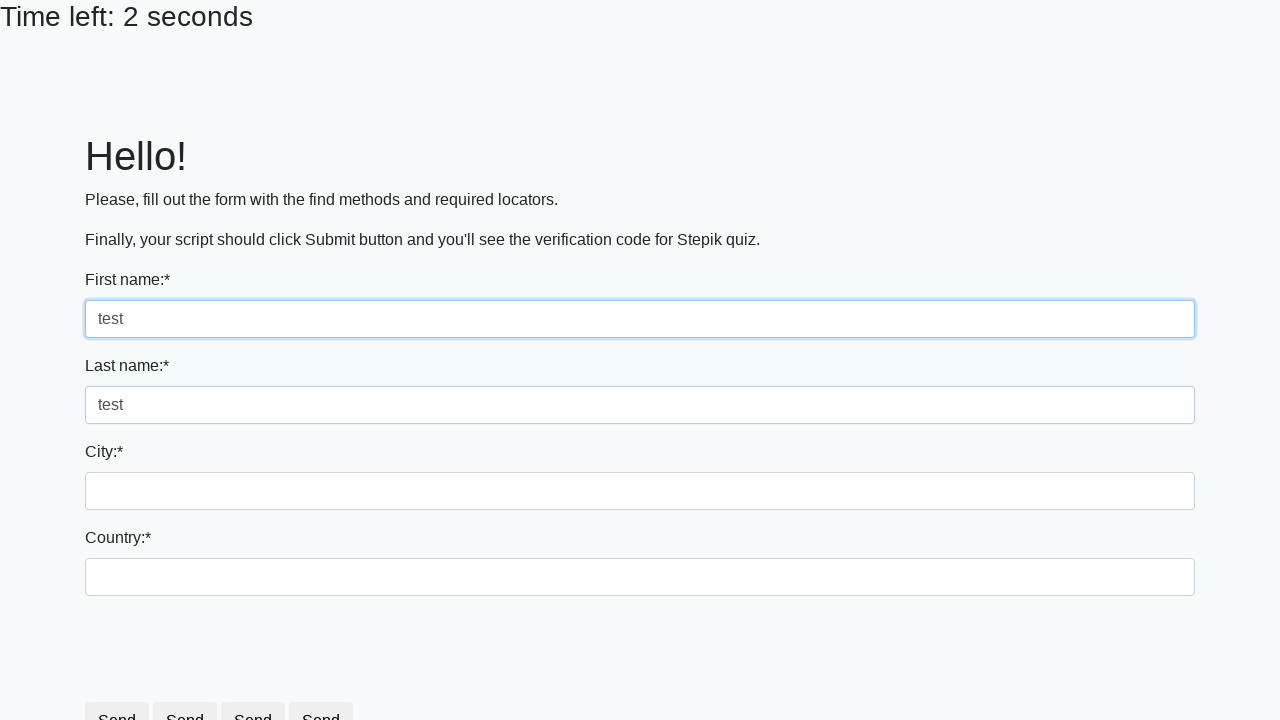

Filled input field with test data on input >> nth=2
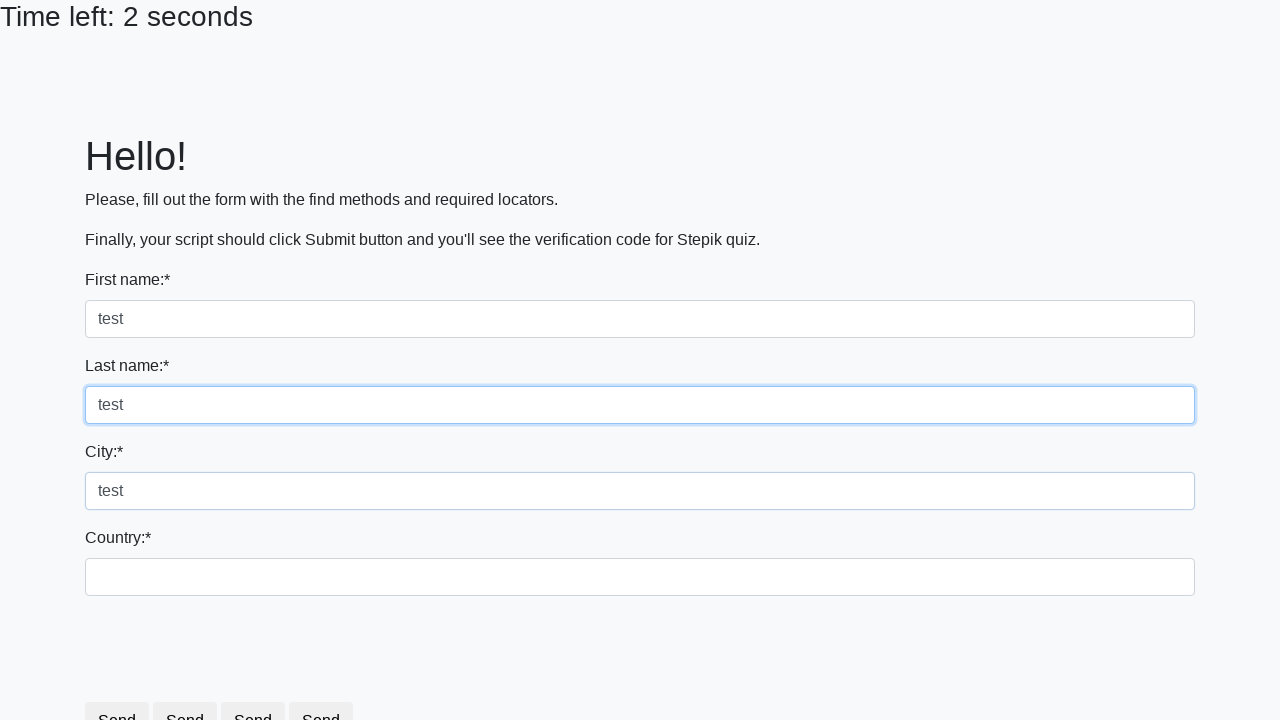

Filled input field with test data on input >> nth=3
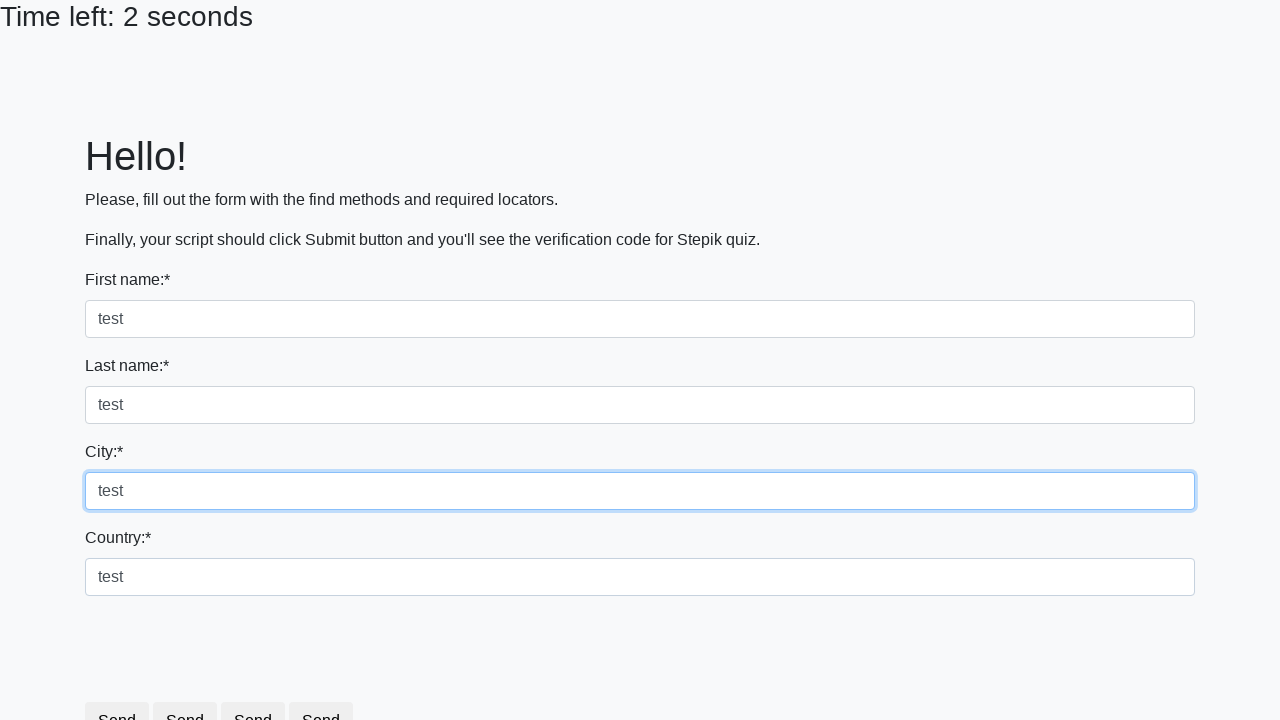

Clicked submit button at (117, 701) on button.btn
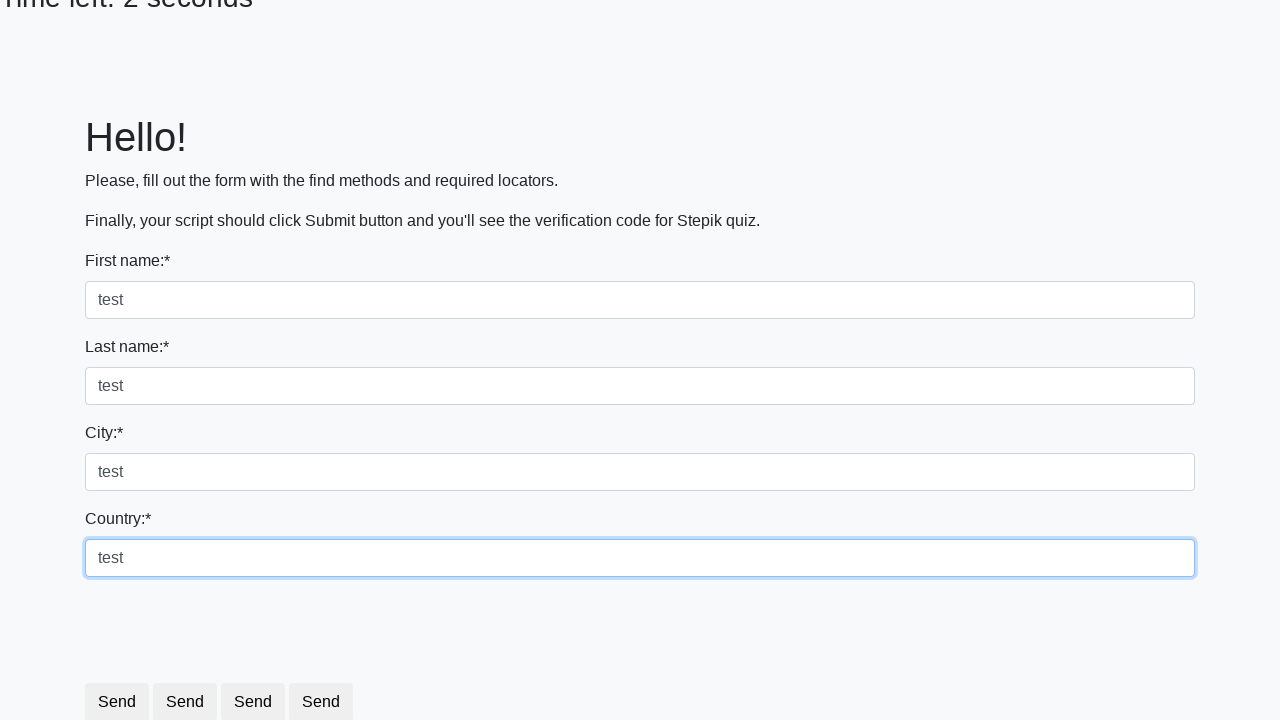

Waited for form submission response
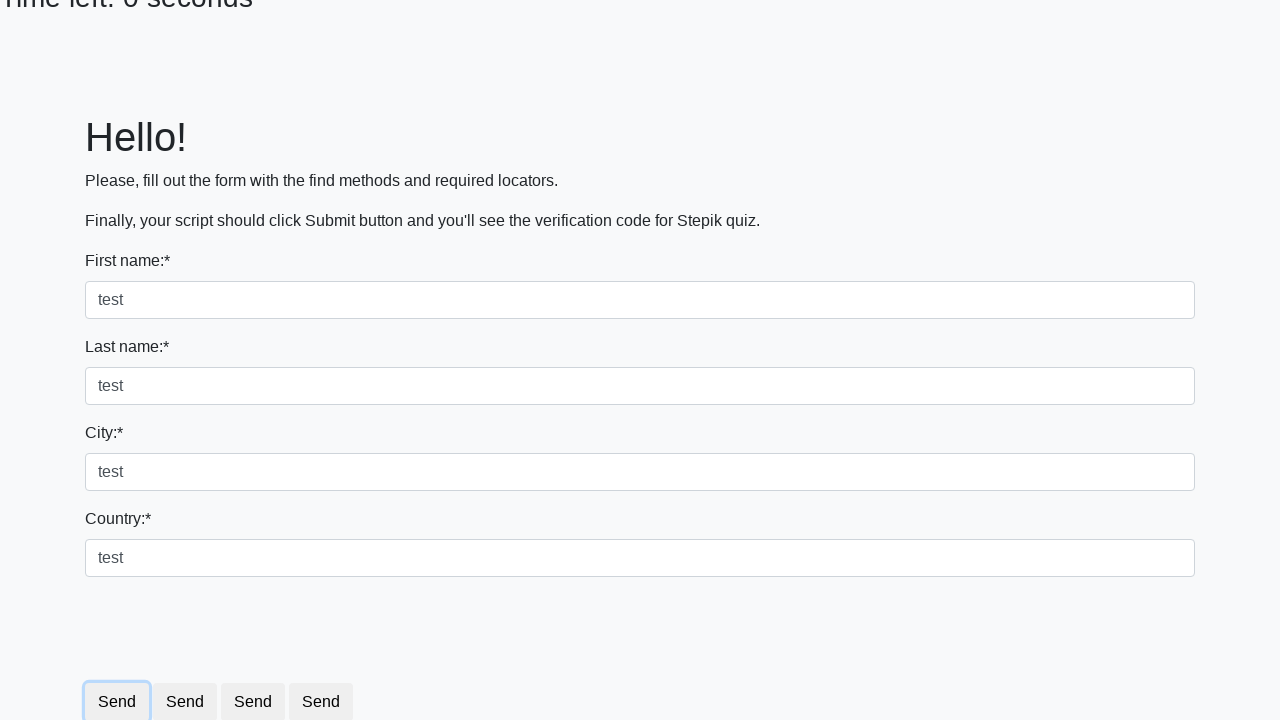

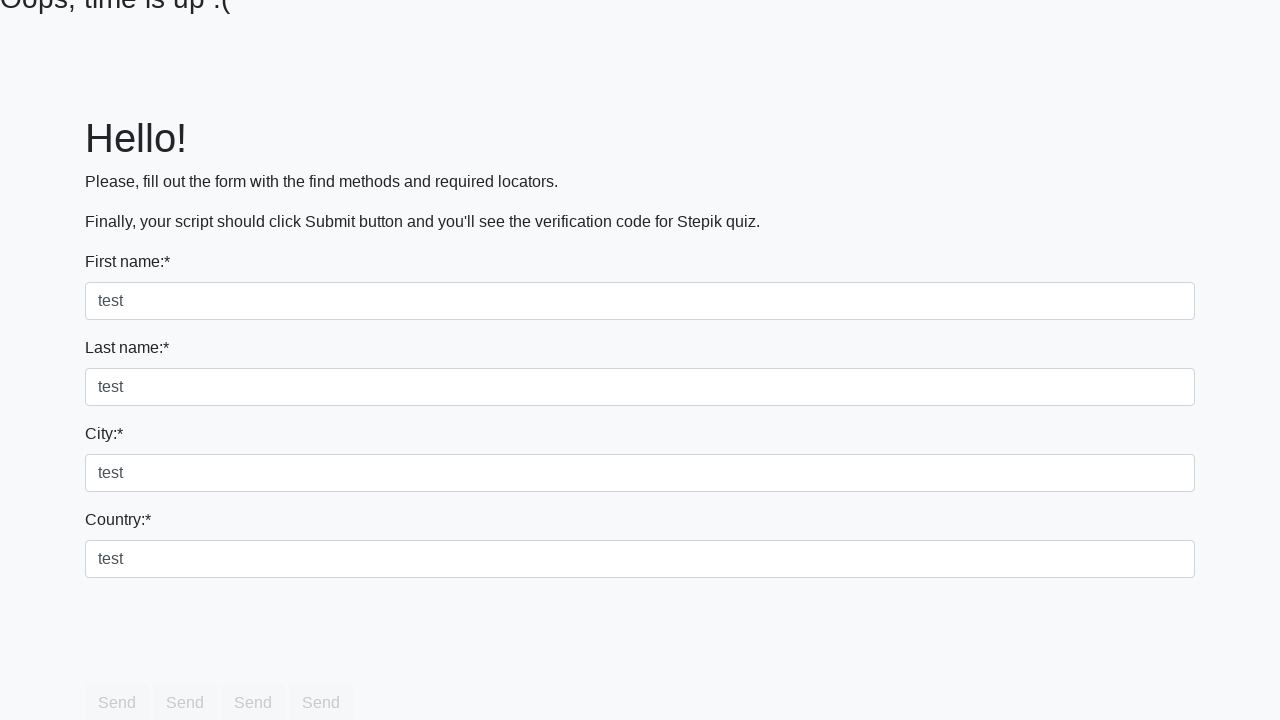